Navigates to a stock analyst page on stockunlock.com and clicks the CAGR button to load CAGR data, then waits for the data table to appear.

Starting URL: https://stockunlock.com/stockDetails/AAPL/analyst

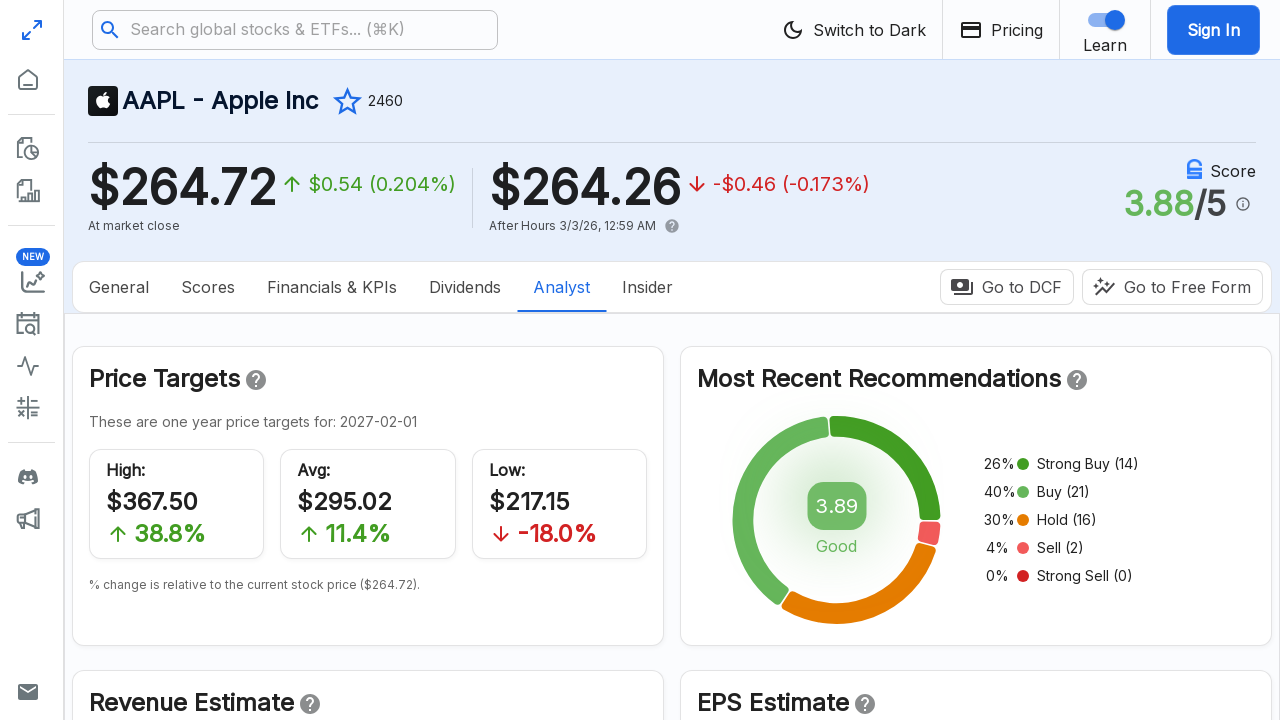

Waited for page to reach networkidle state
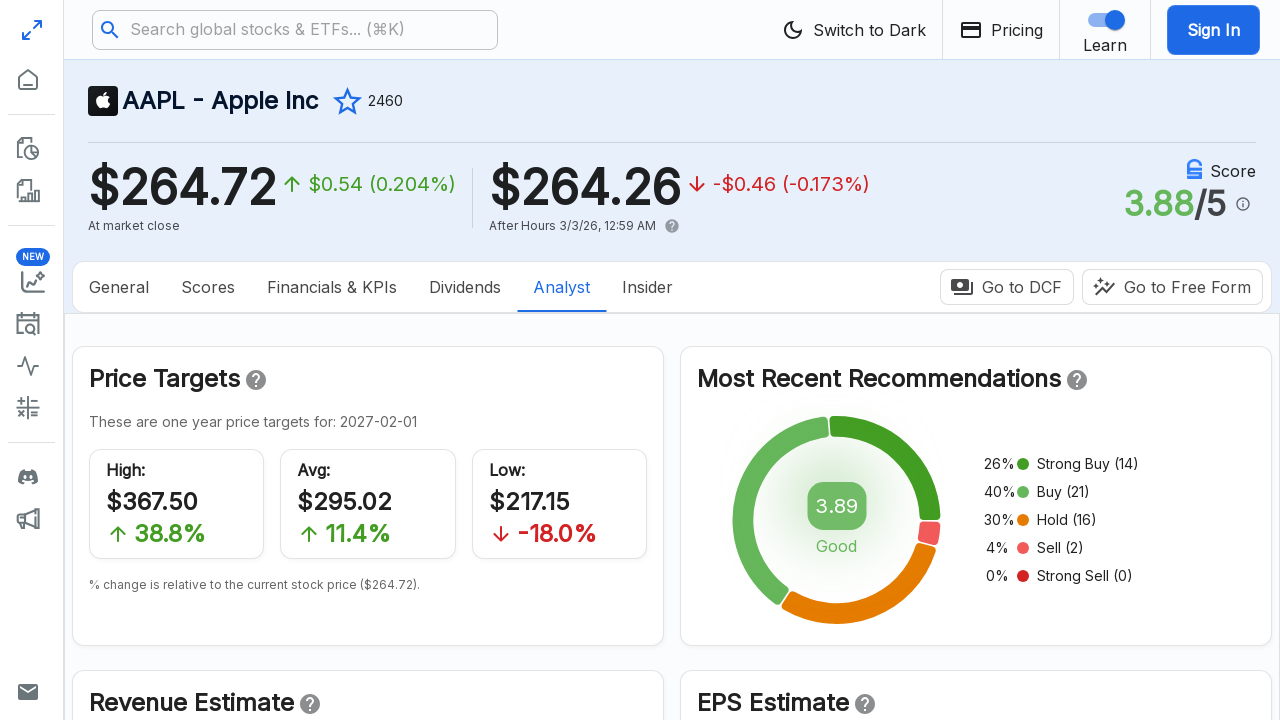

Scrolled down 500 pixels to ensure content loads
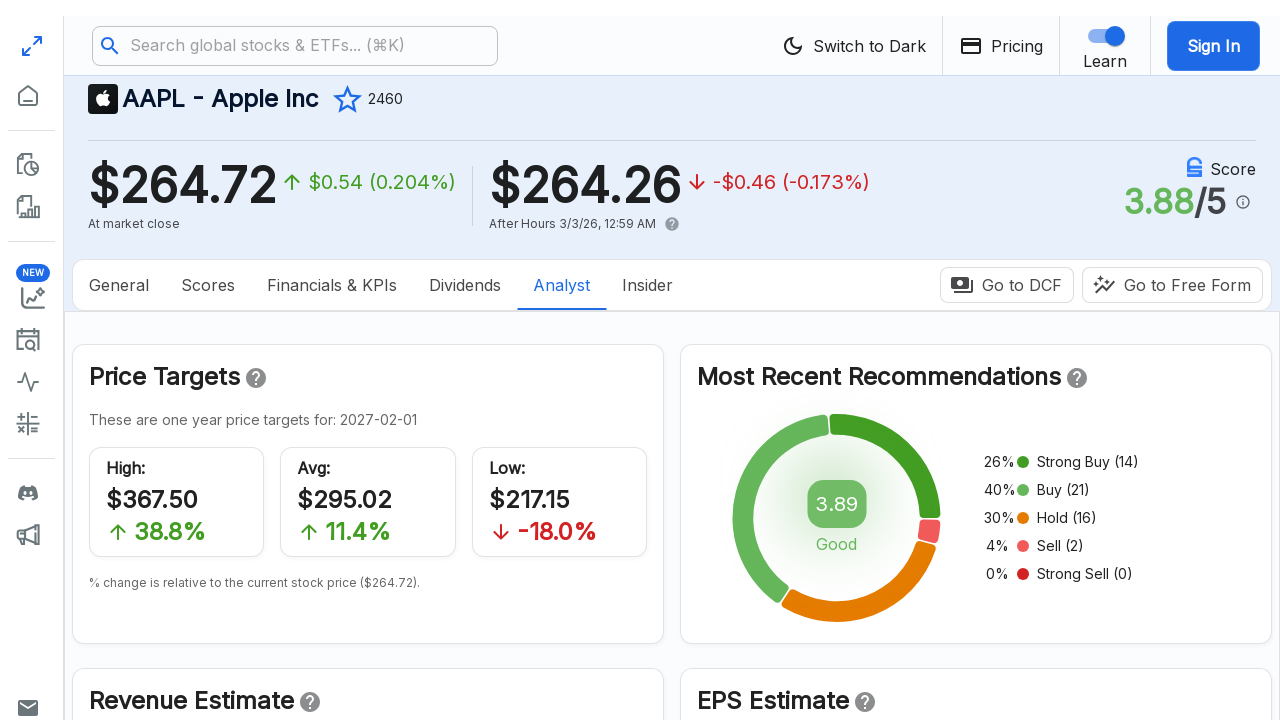

CAGR button found and ready
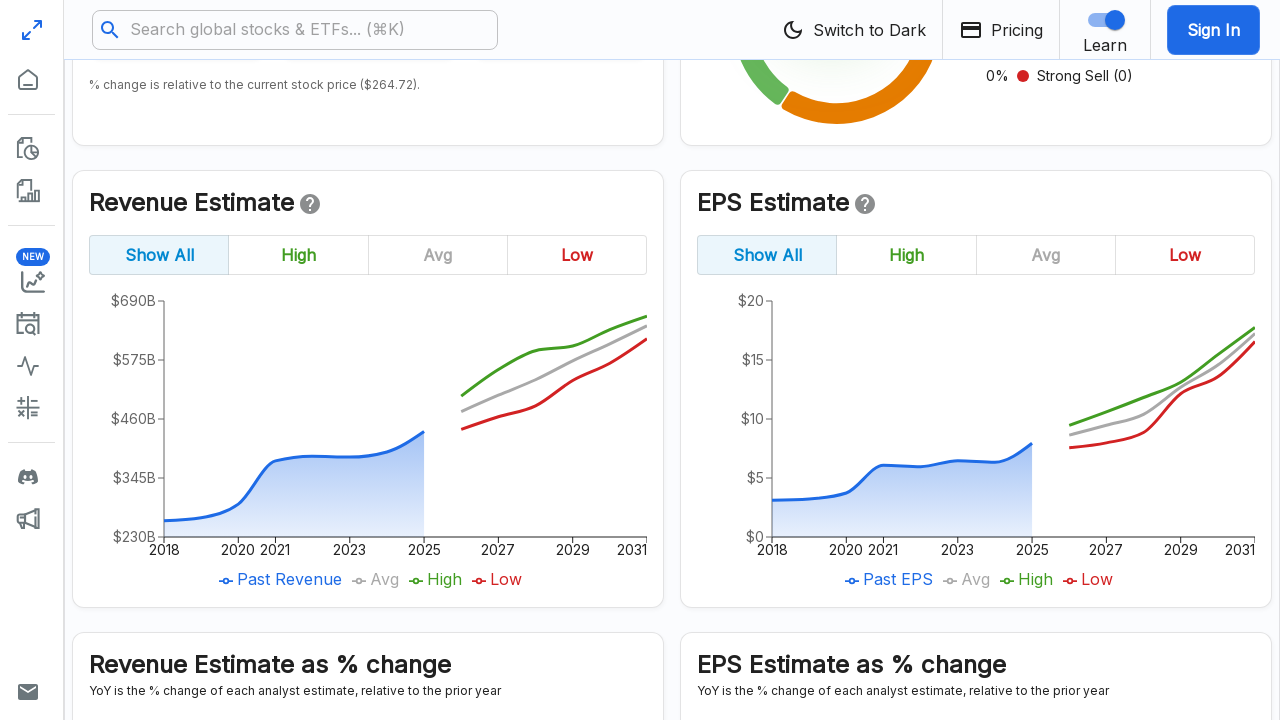

Clicked CAGR button to load CAGR data at (595, 361) on button[value='cagr']
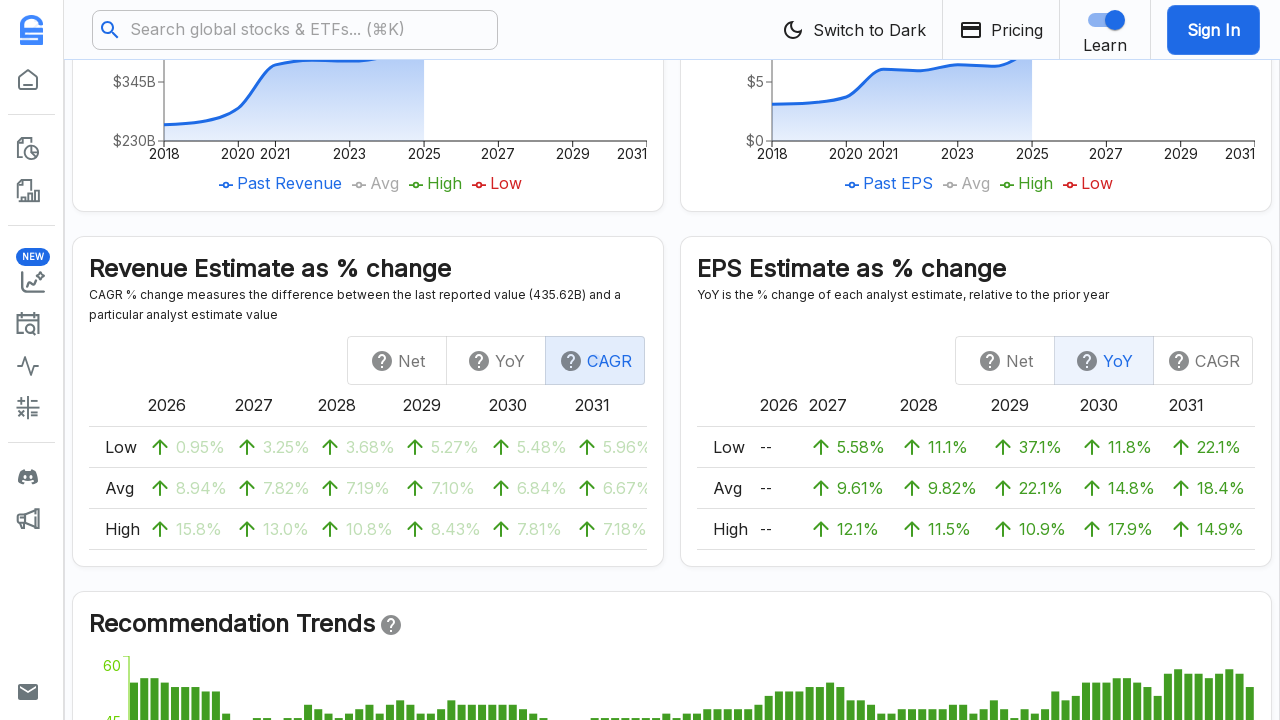

CAGR data table loaded with year headers
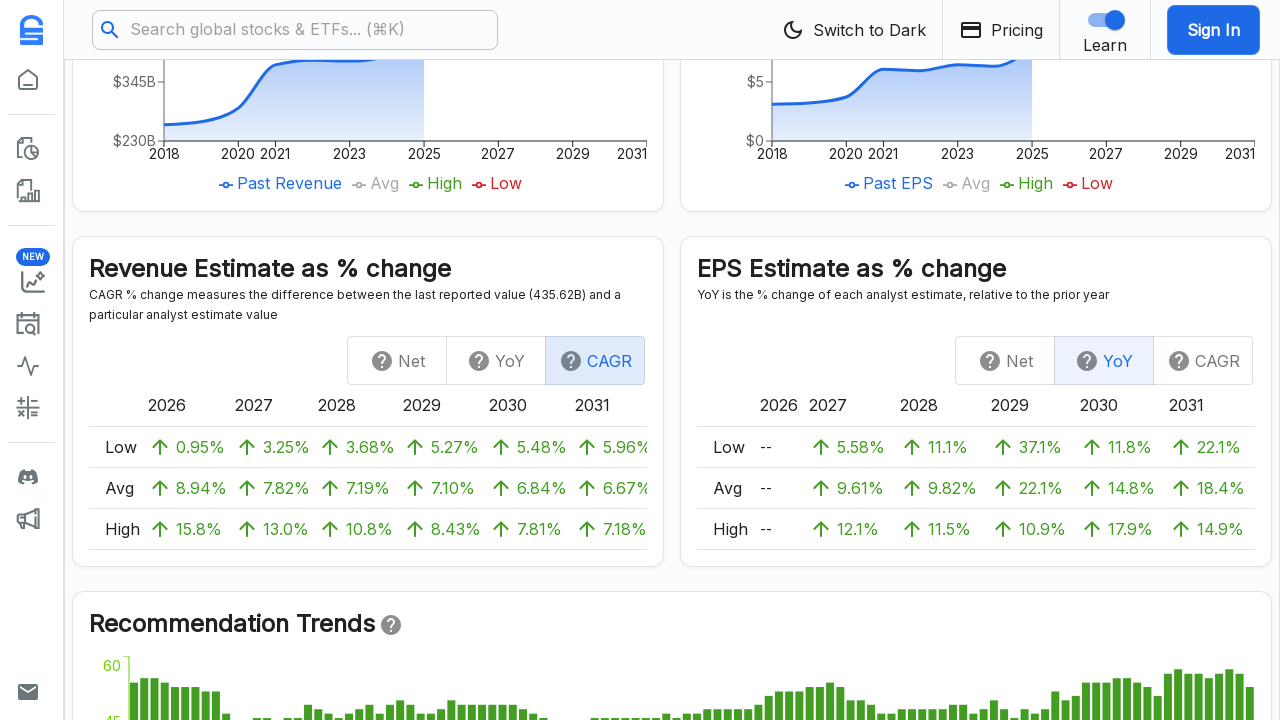

Percentage data verified in table
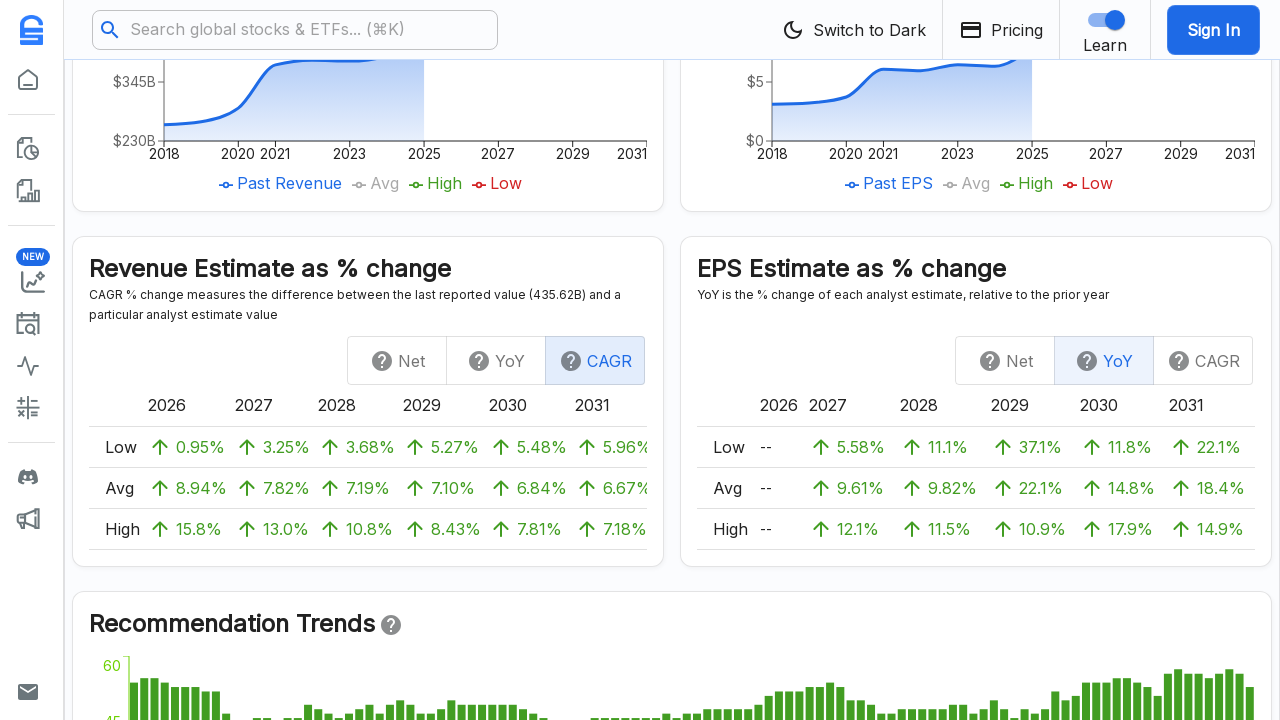

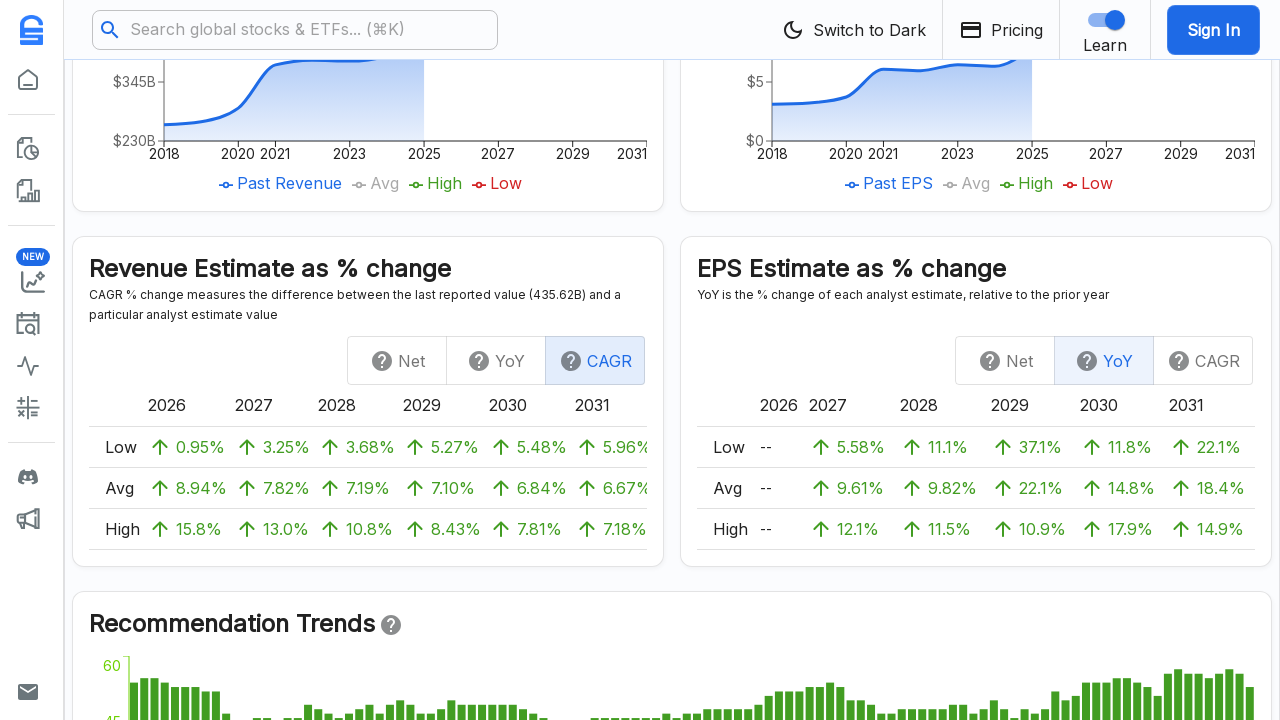